Tests web table pagination by clicking on a column header to sort, then navigating through pages to find a specific item (Rice) in the table

Starting URL: https://rahulshettyacademy.com/seleniumPractise/#/offers

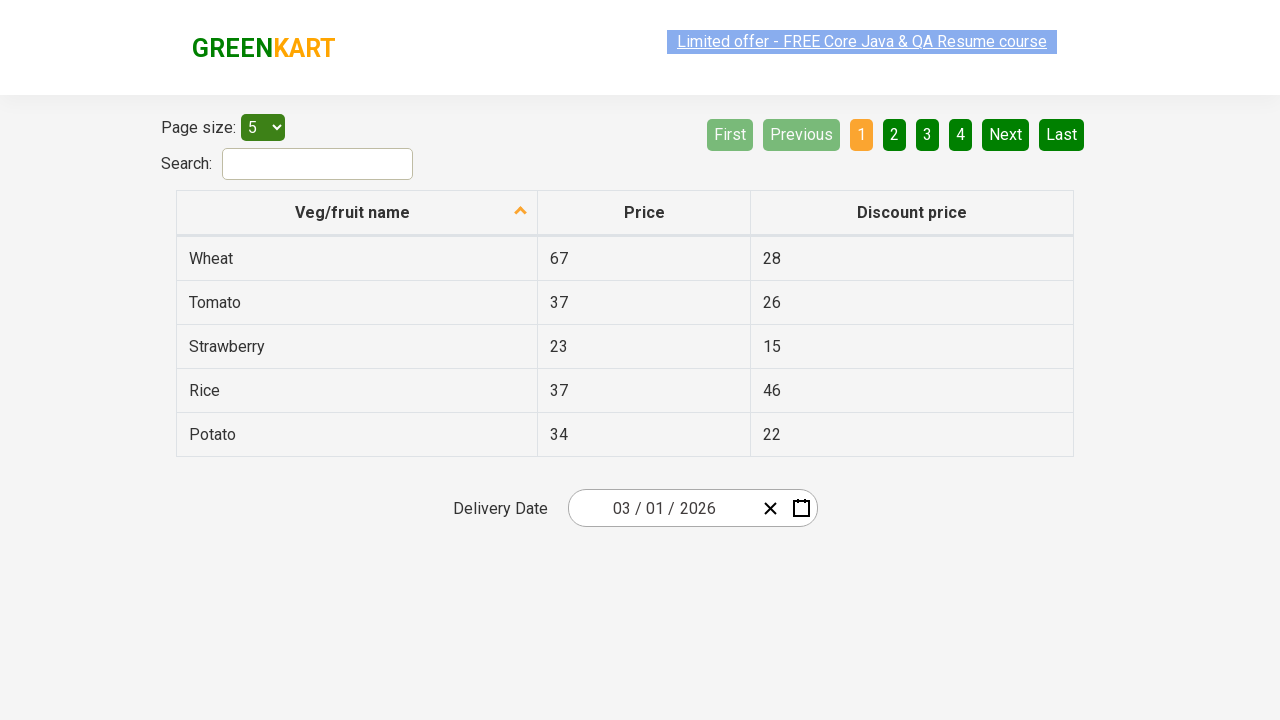

Clicked first column header to sort the table at (357, 213) on xpath=//tr/th[1]
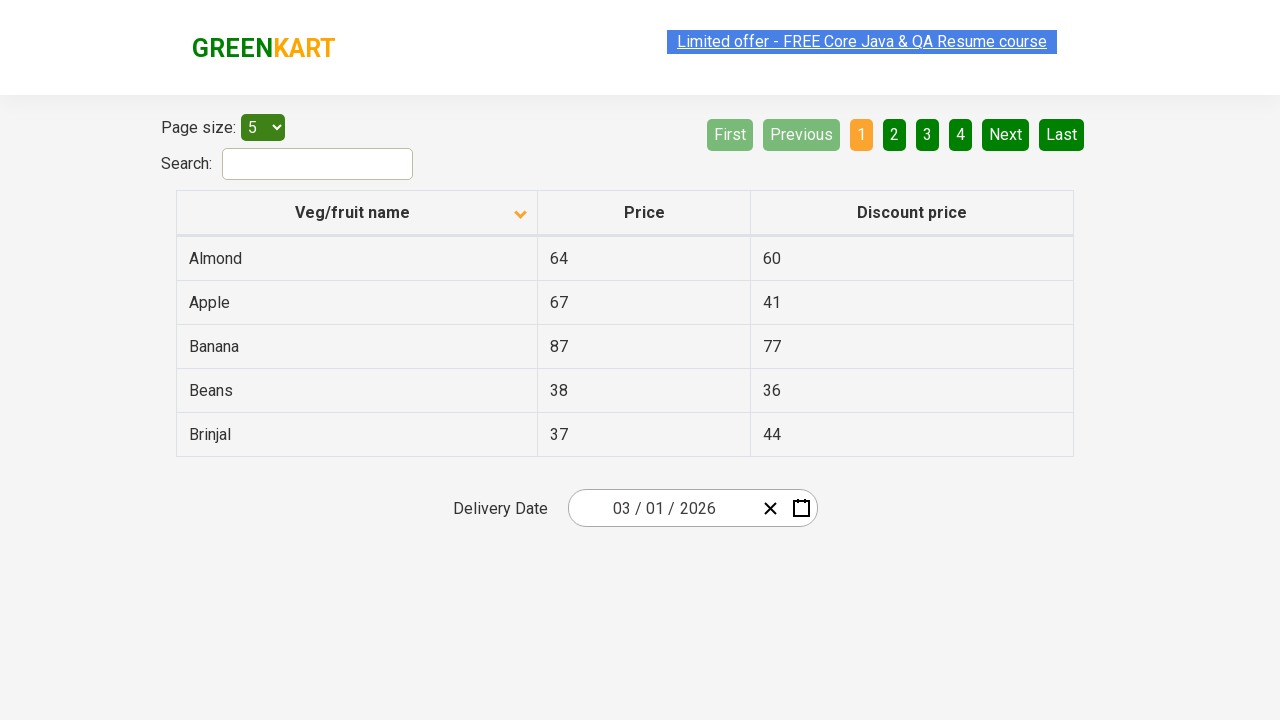

Table rows loaded and visible
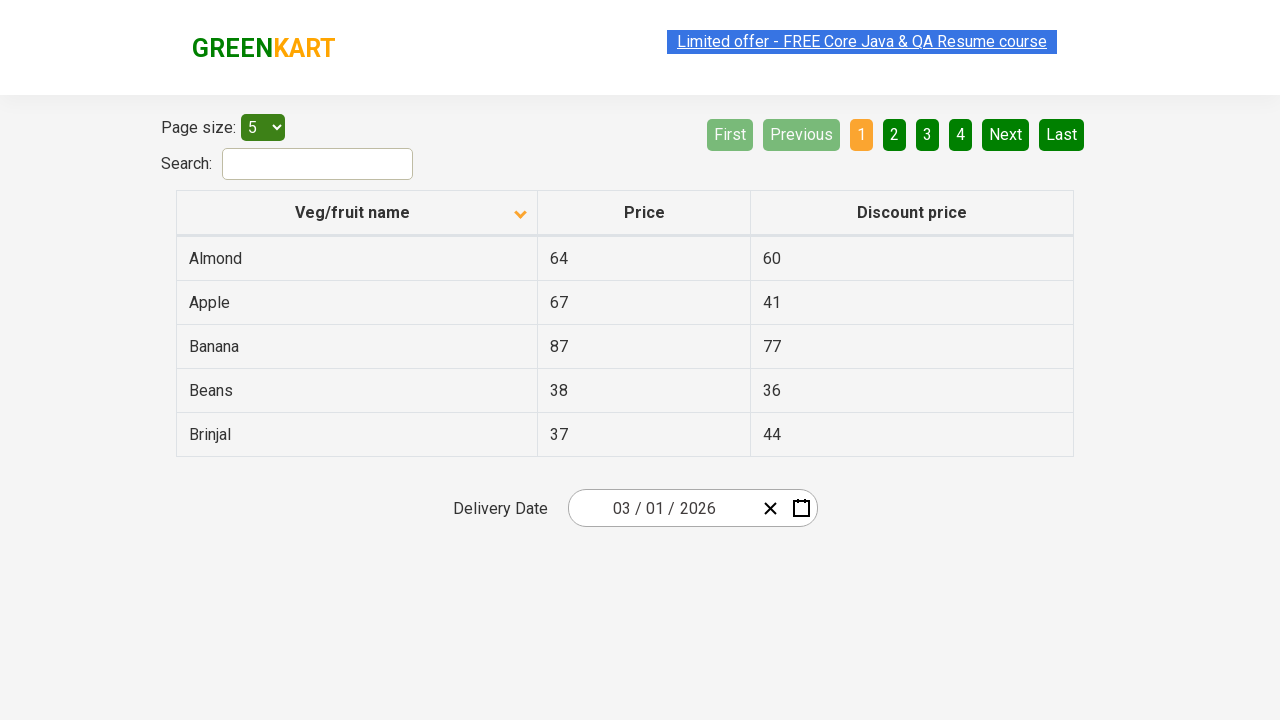

Retrieved 5 rows from current page
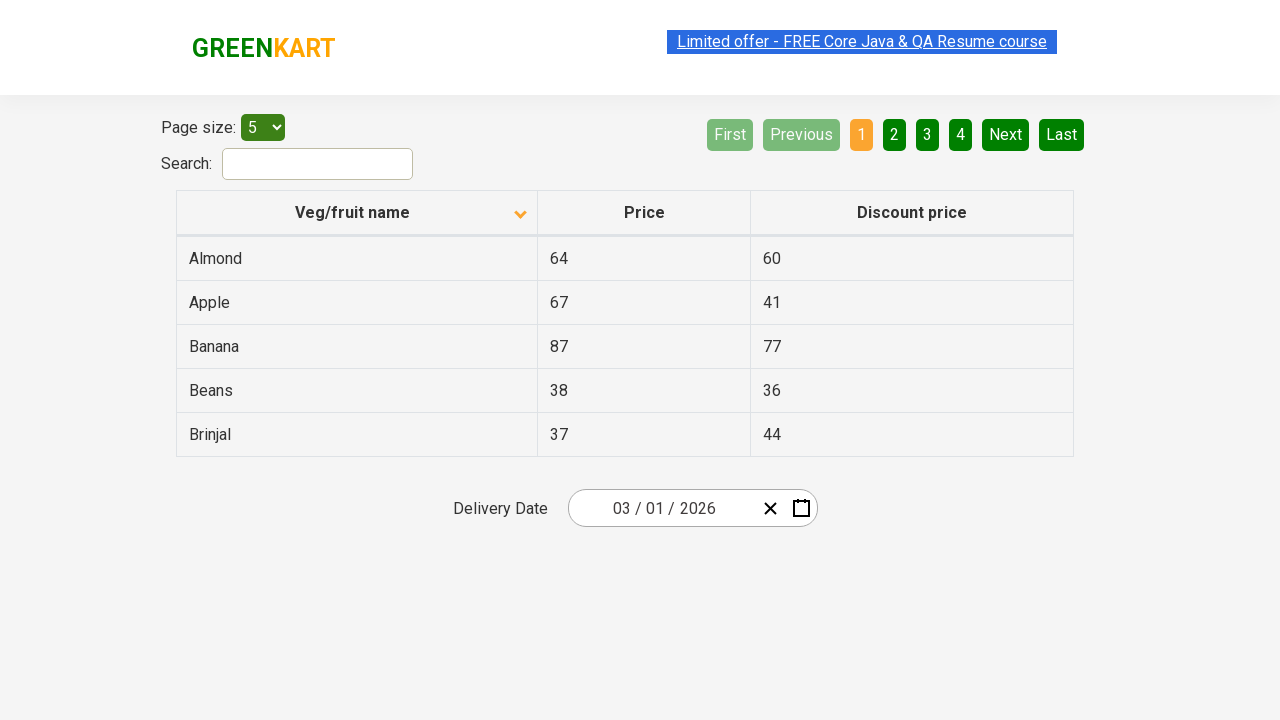

Checked cell 1 for 'Rice' - content: 'Almond'
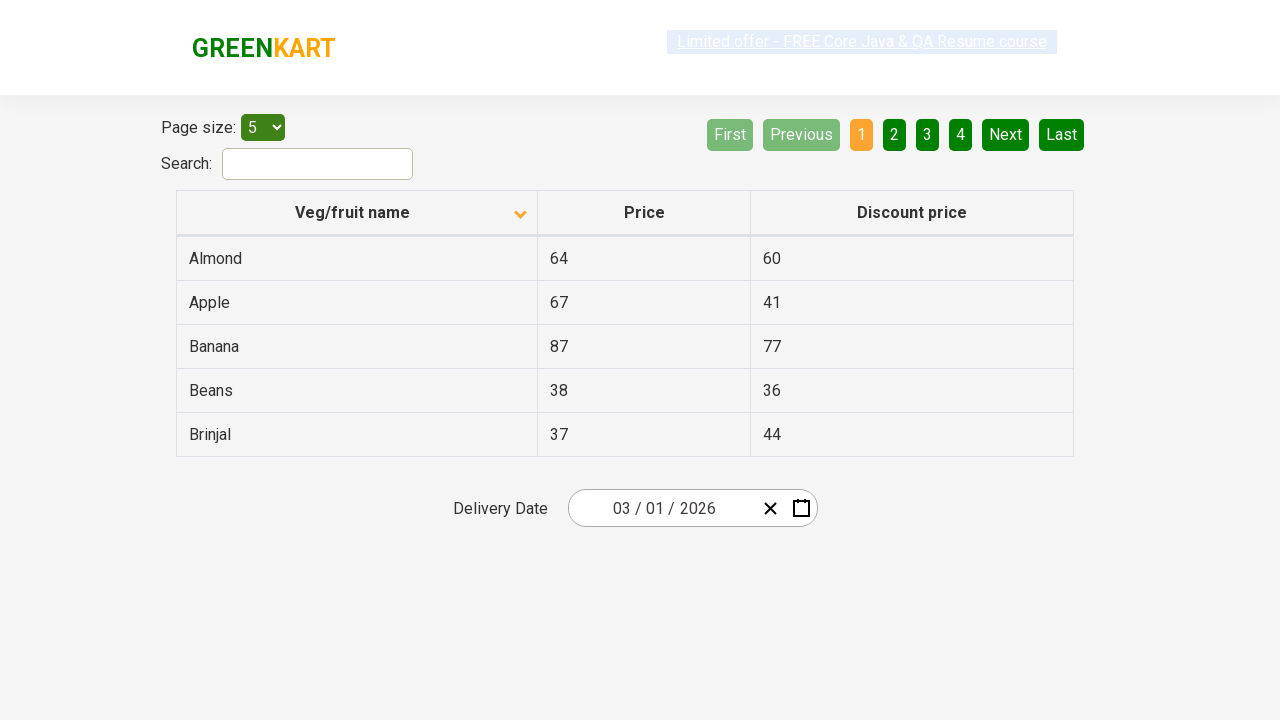

Checked cell 2 for 'Rice' - content: 'Apple'
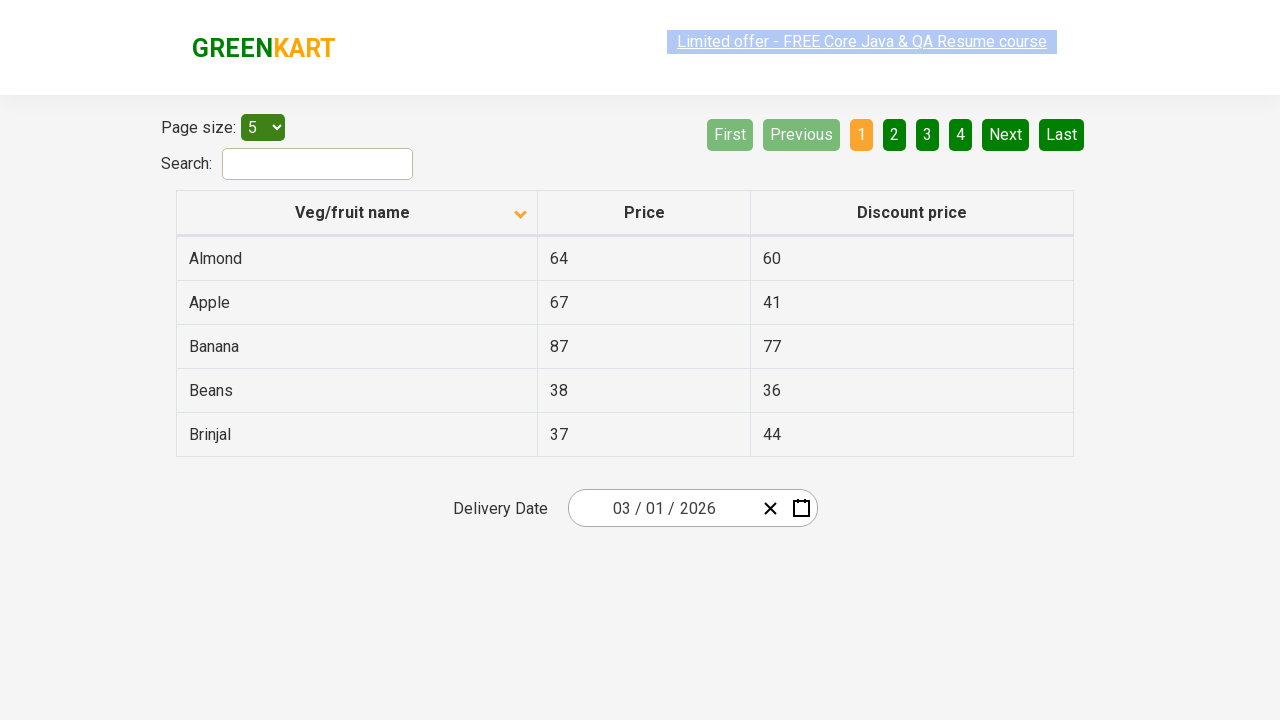

Checked cell 3 for 'Rice' - content: 'Banana'
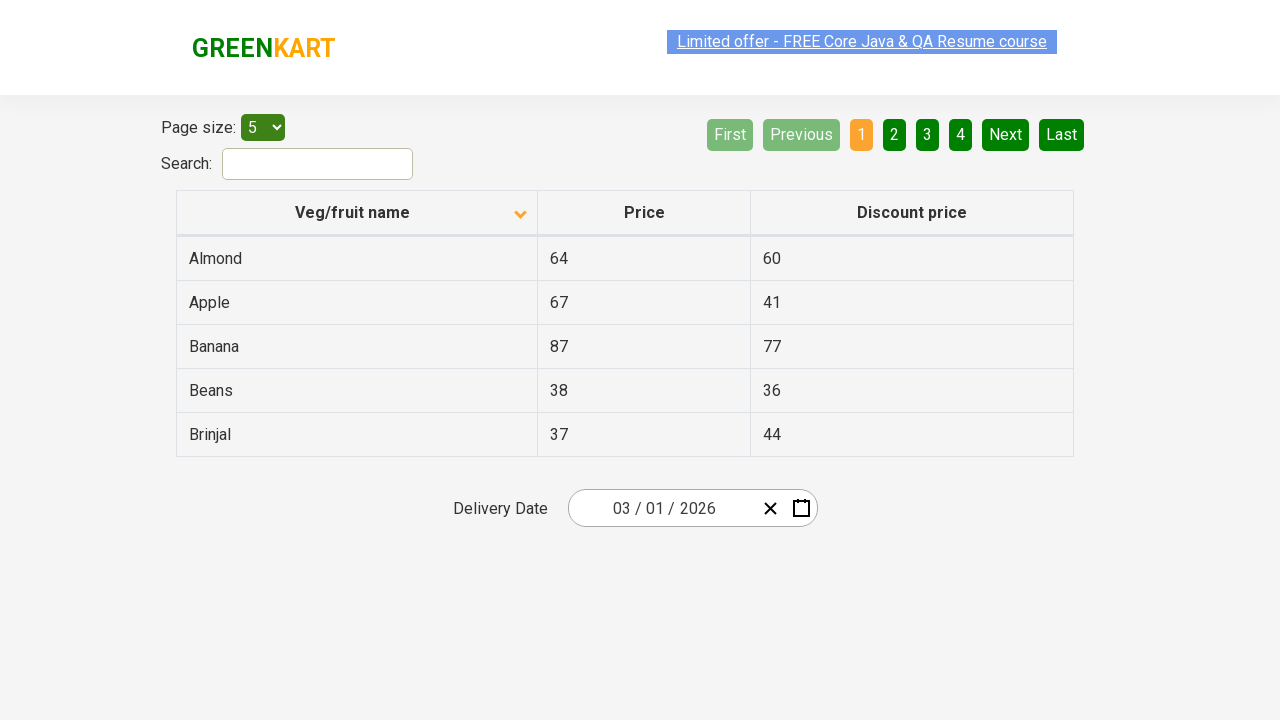

Checked cell 4 for 'Rice' - content: 'Beans'
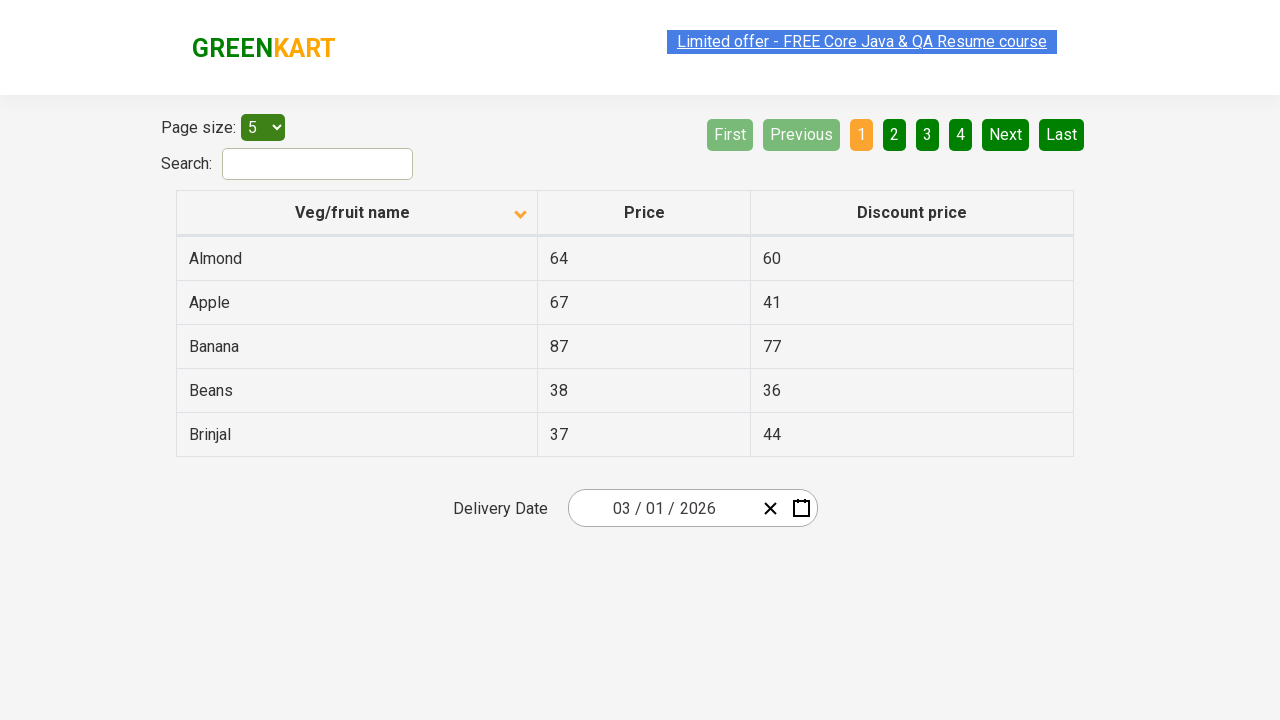

Checked cell 5 for 'Rice' - content: 'Brinjal'
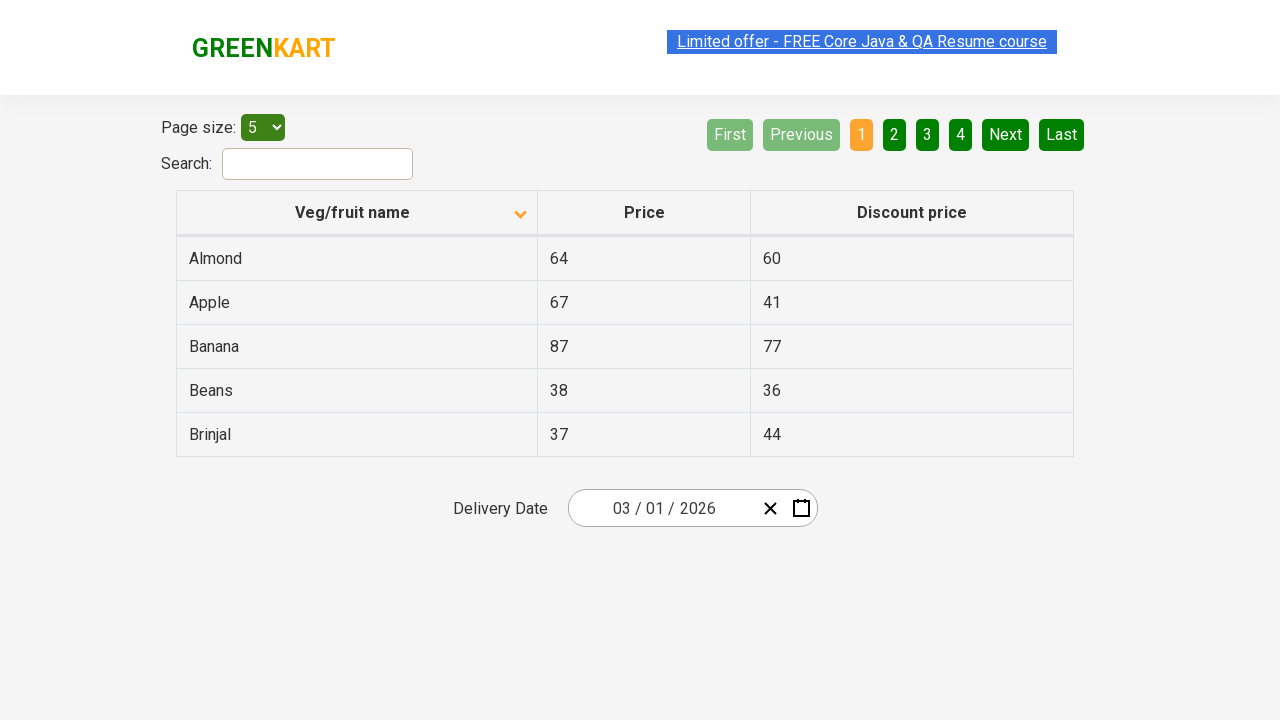

Clicked Next button to navigate to next page at (1006, 134) on xpath=//a[@aria-label='Next']
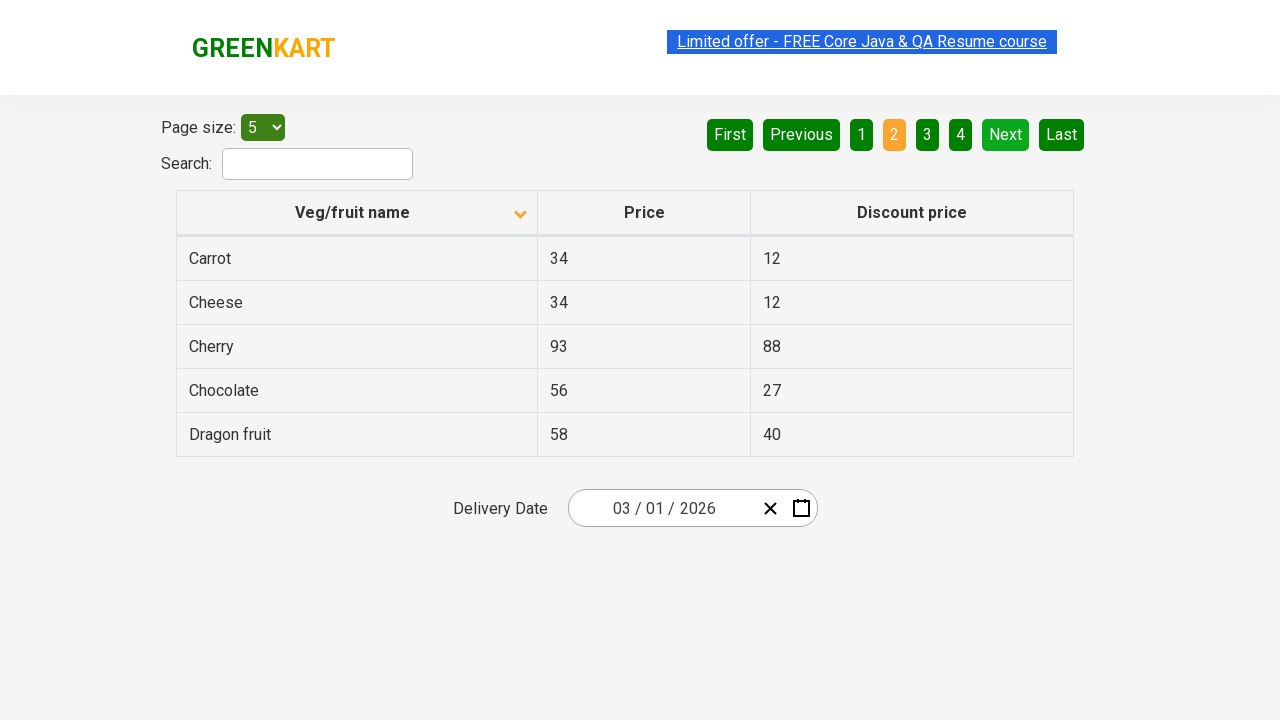

Waited for page content to update after navigation
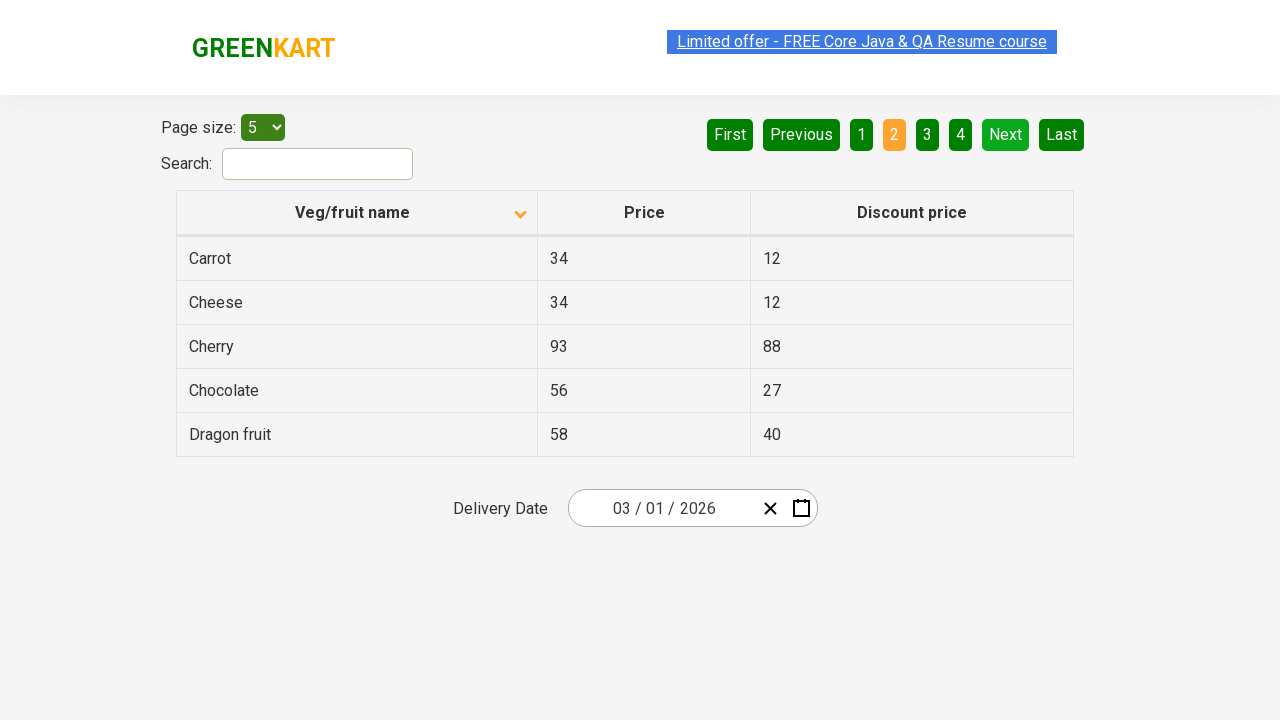

Retrieved 5 rows from current page
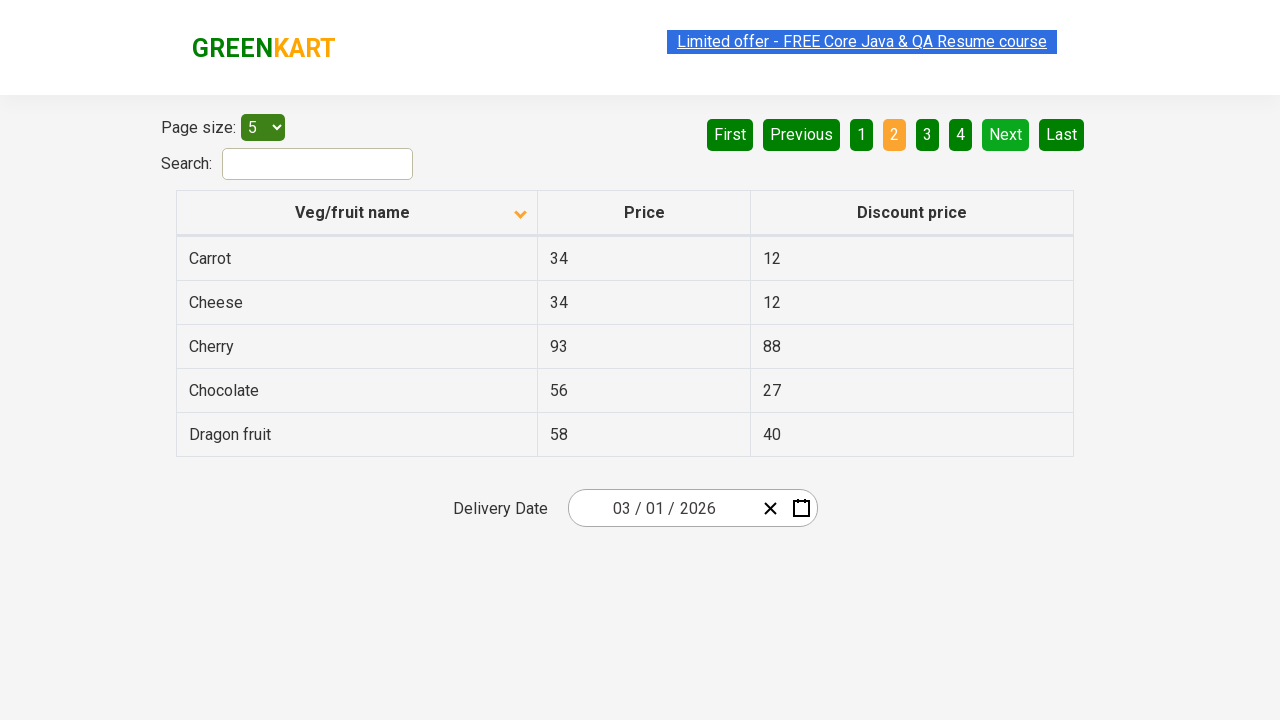

Checked cell 1 for 'Rice' - content: 'Carrot'
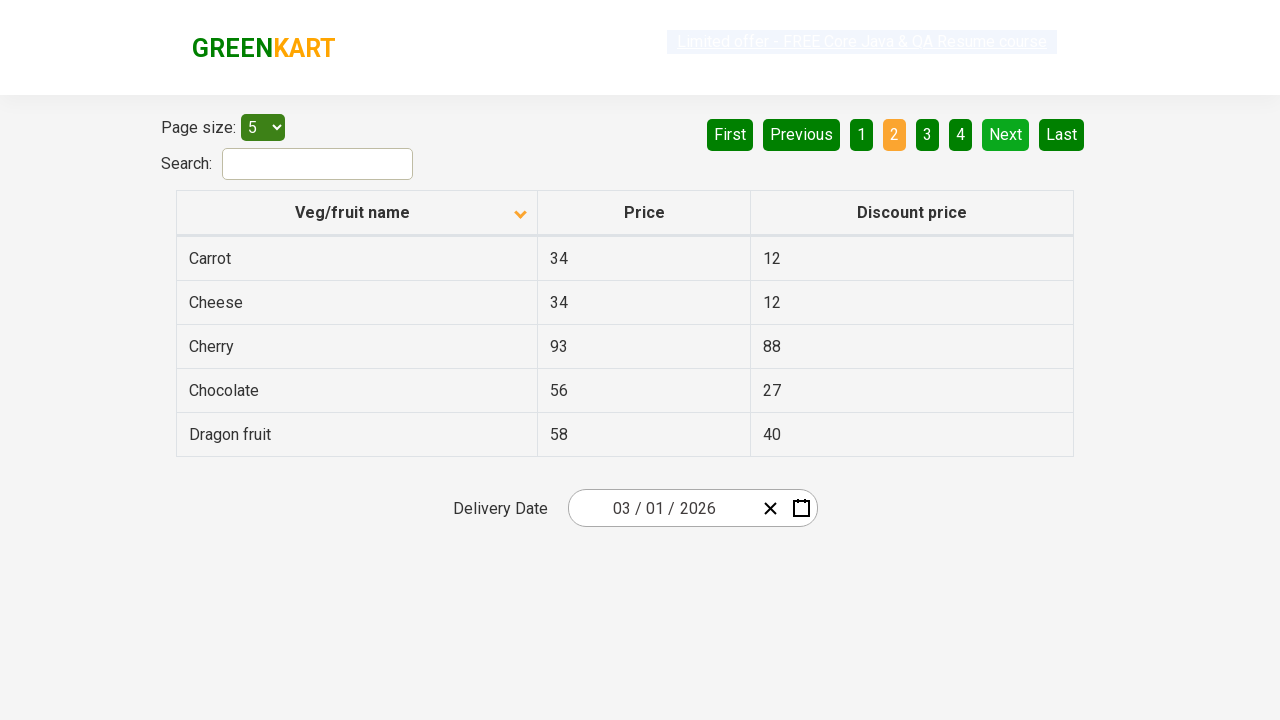

Checked cell 2 for 'Rice' - content: 'Cheese'
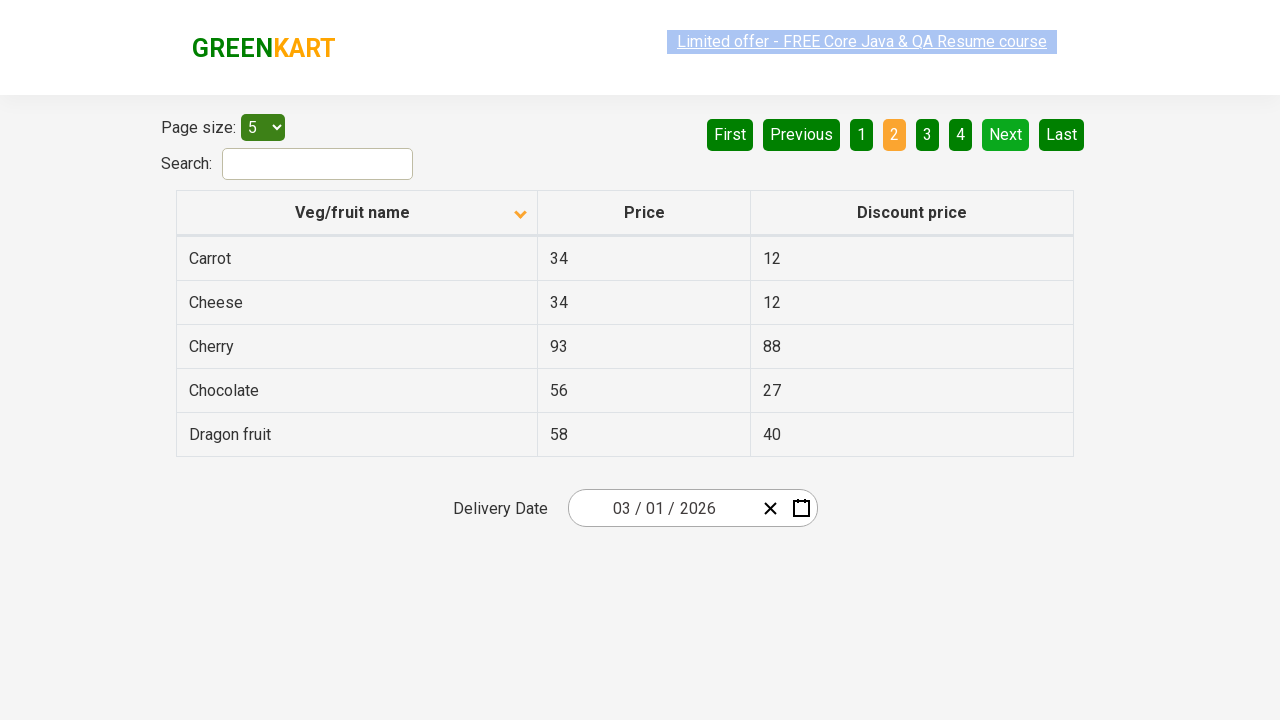

Checked cell 3 for 'Rice' - content: 'Cherry'
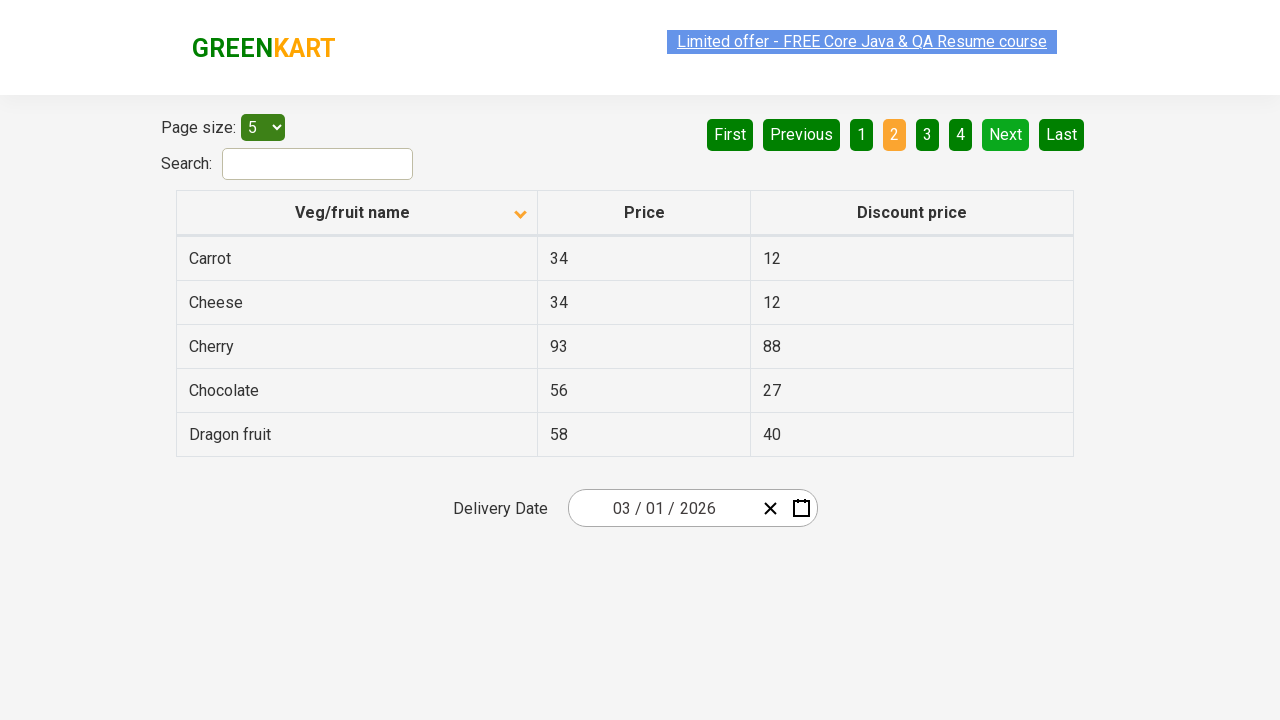

Checked cell 4 for 'Rice' - content: 'Chocolate'
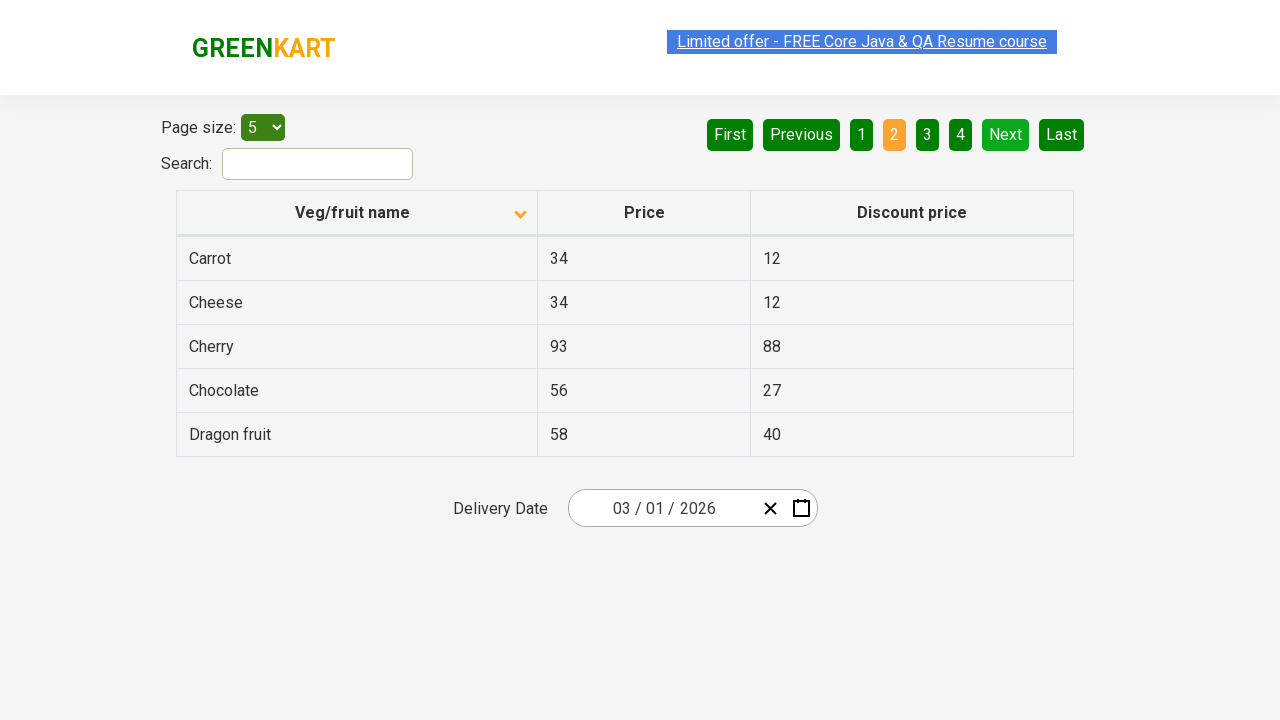

Checked cell 5 for 'Rice' - content: 'Dragon fruit'
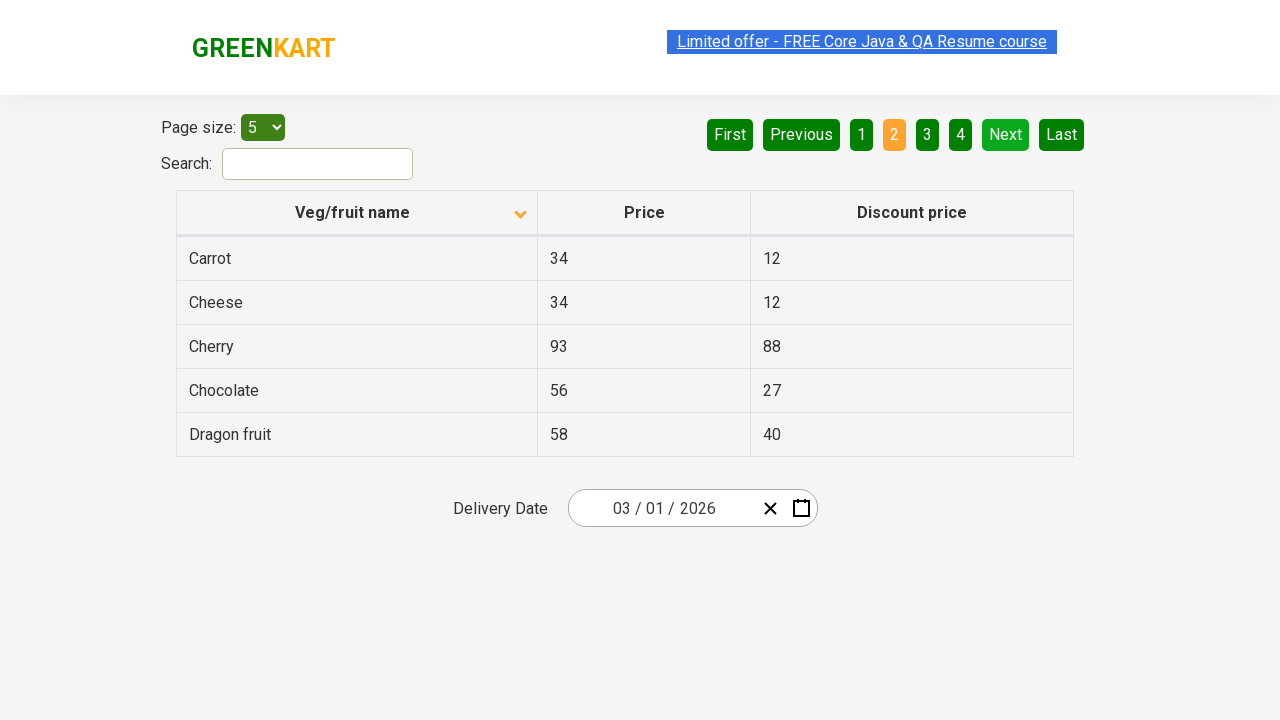

Clicked Next button to navigate to next page at (1006, 134) on xpath=//a[@aria-label='Next']
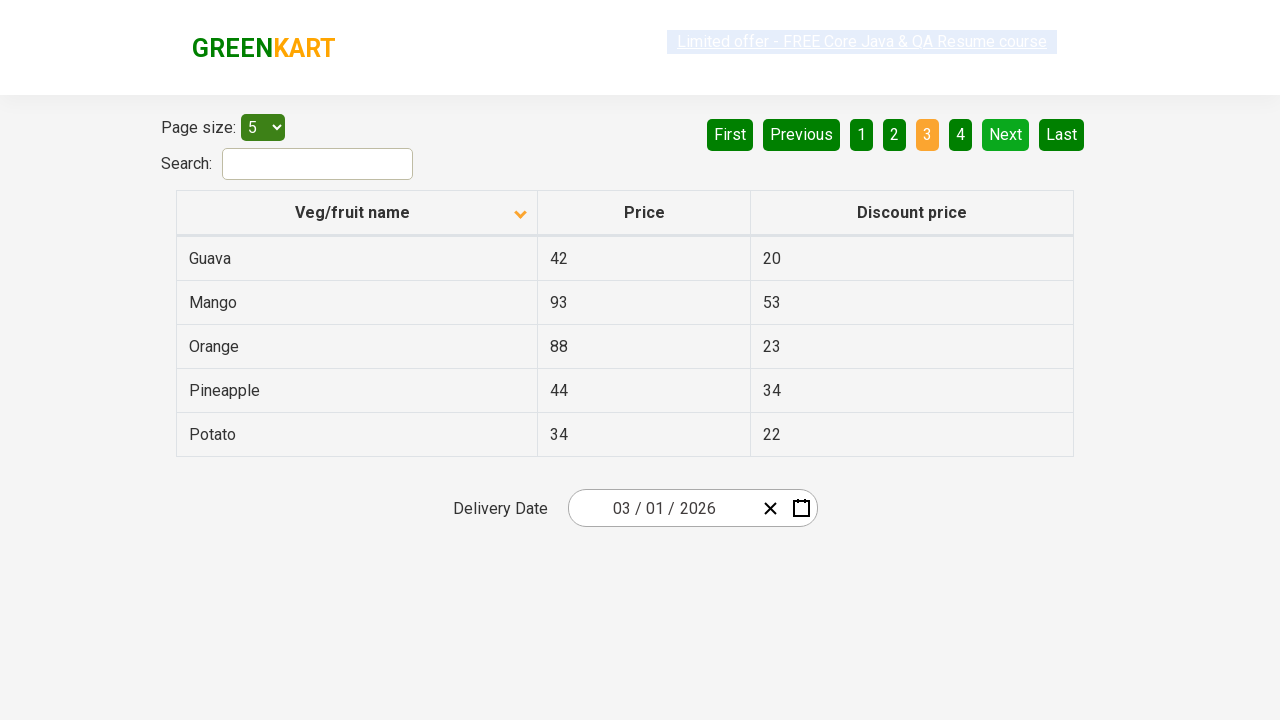

Waited for page content to update after navigation
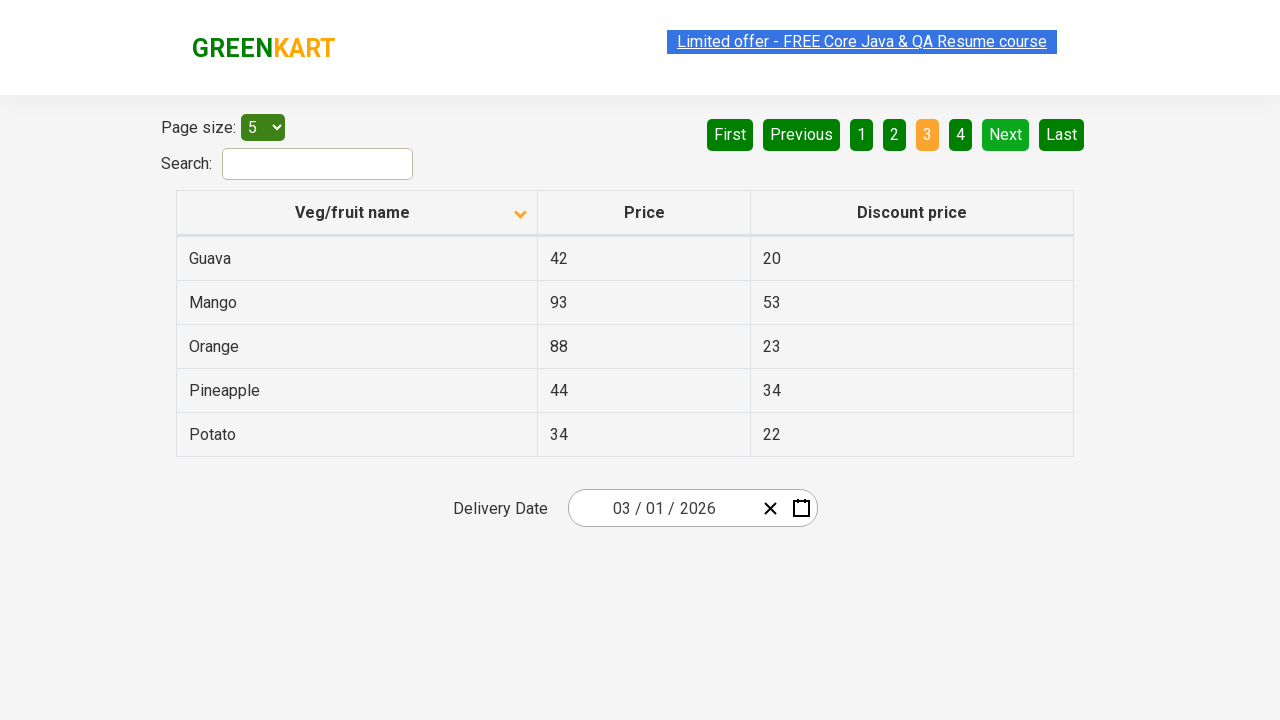

Retrieved 5 rows from current page
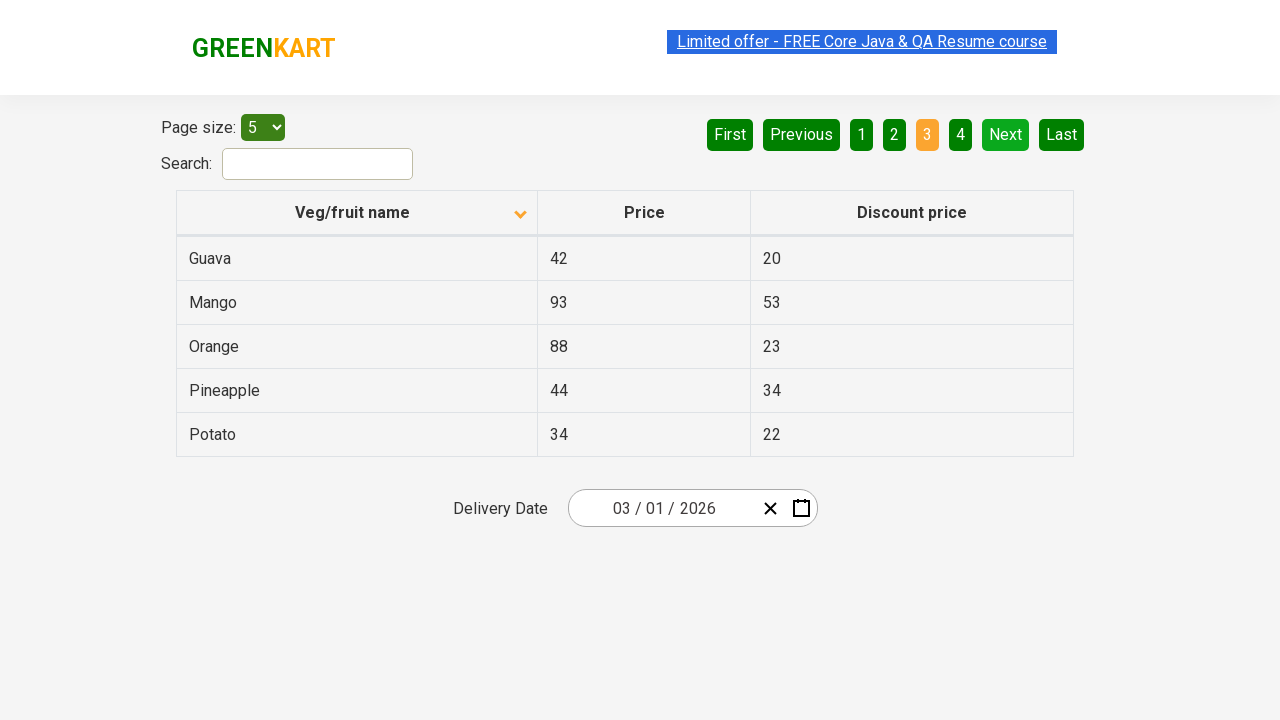

Checked cell 1 for 'Rice' - content: 'Guava'
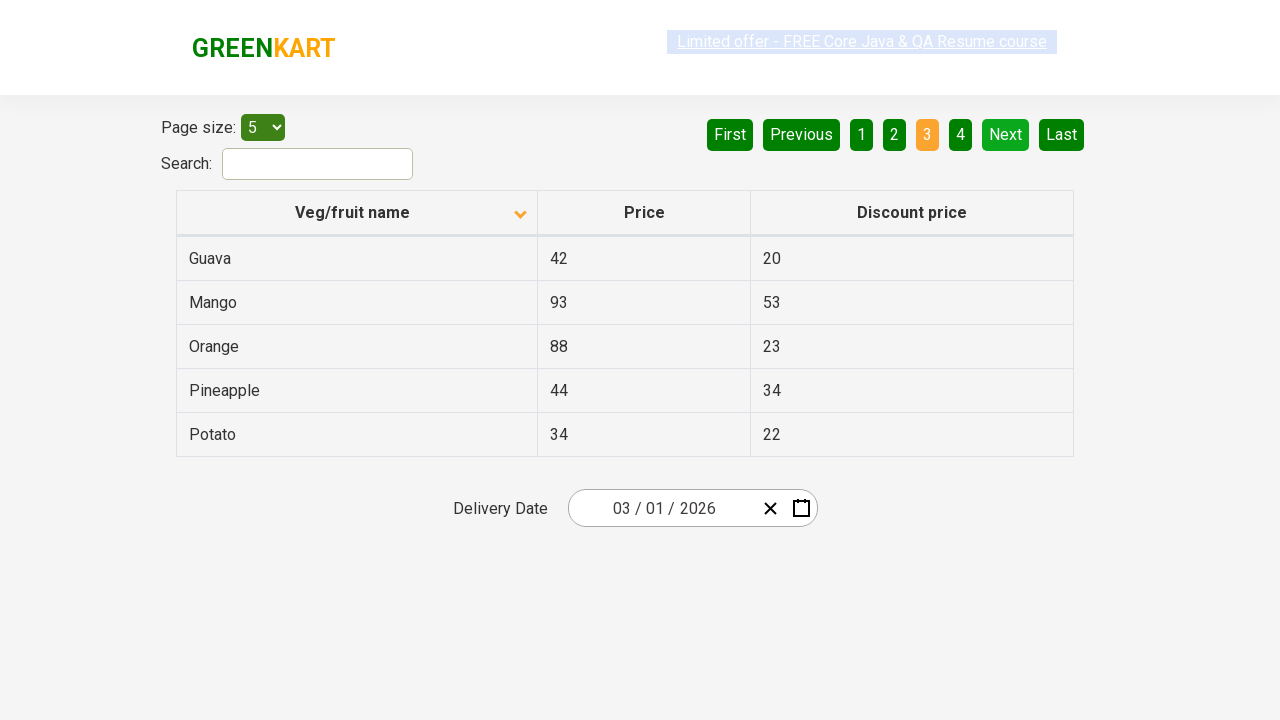

Checked cell 2 for 'Rice' - content: 'Mango'
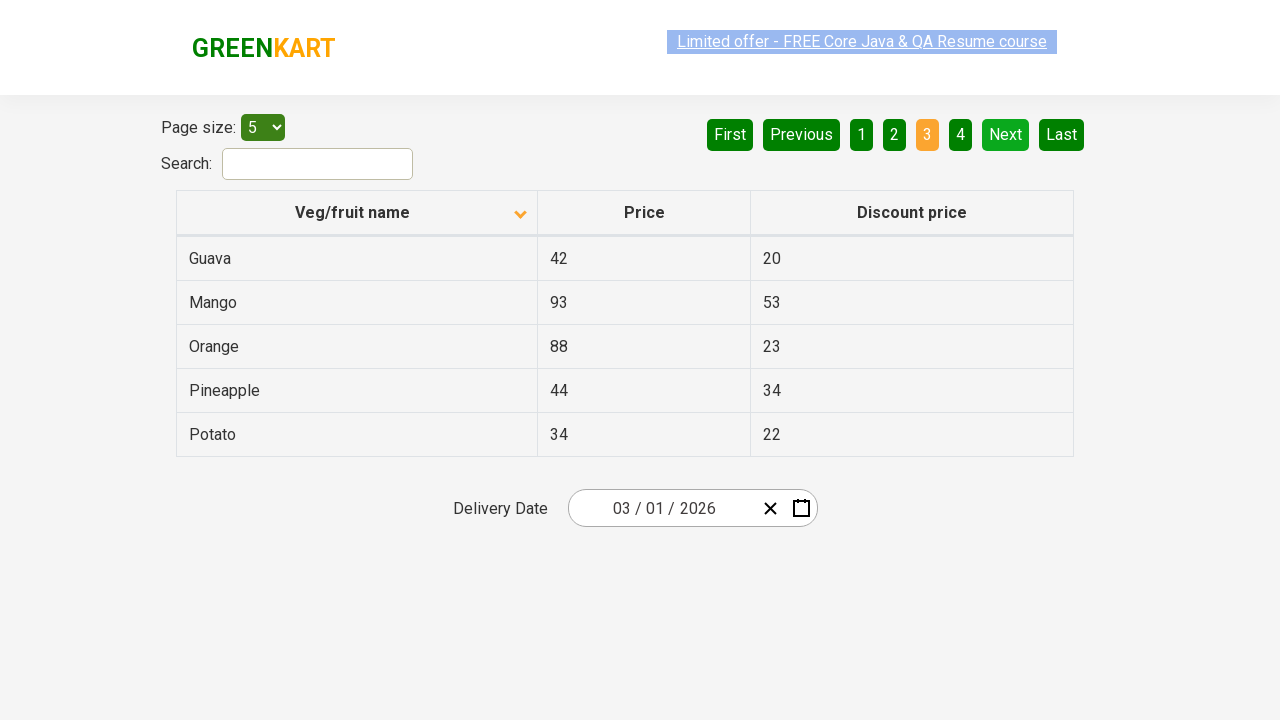

Checked cell 3 for 'Rice' - content: 'Orange'
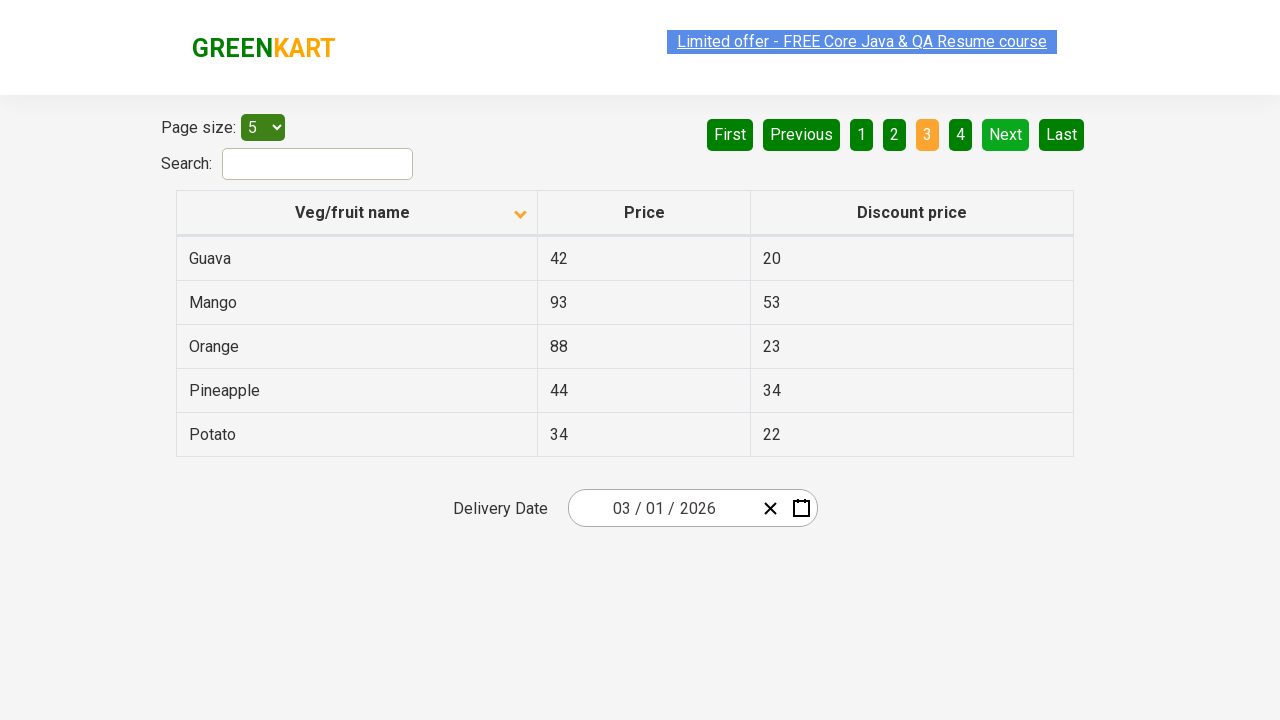

Checked cell 4 for 'Rice' - content: 'Pineapple'
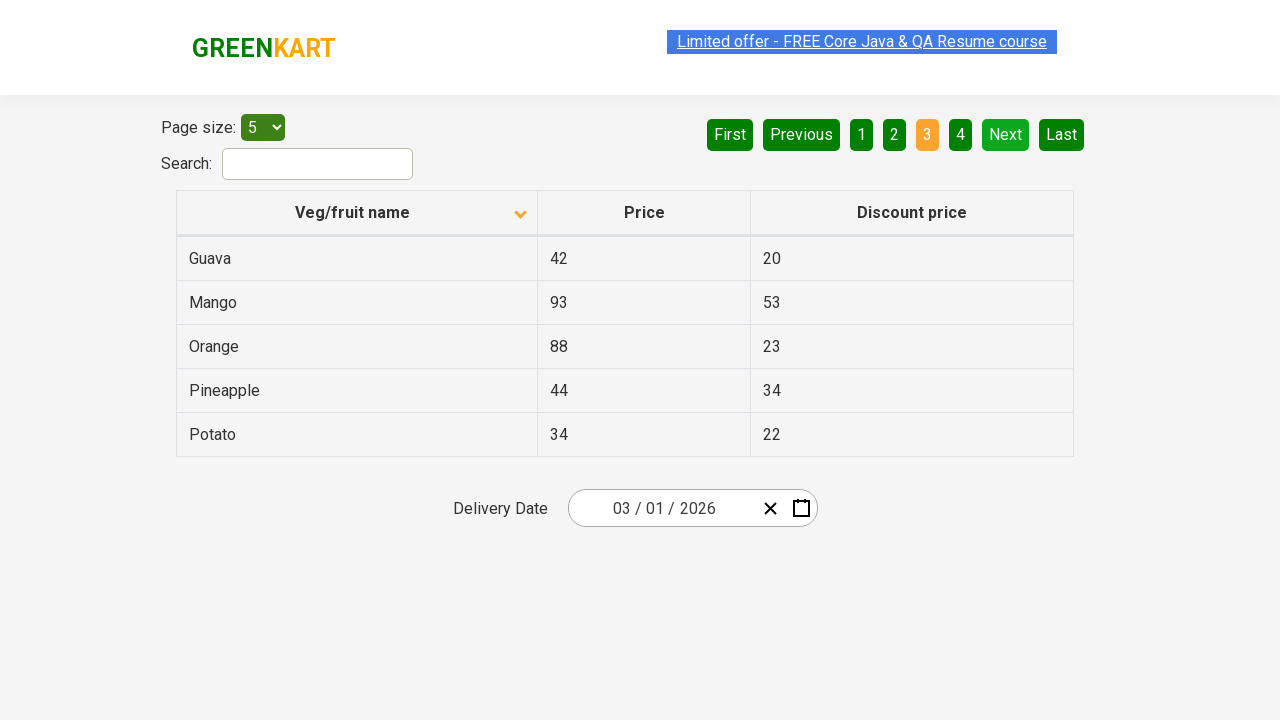

Checked cell 5 for 'Rice' - content: 'Potato'
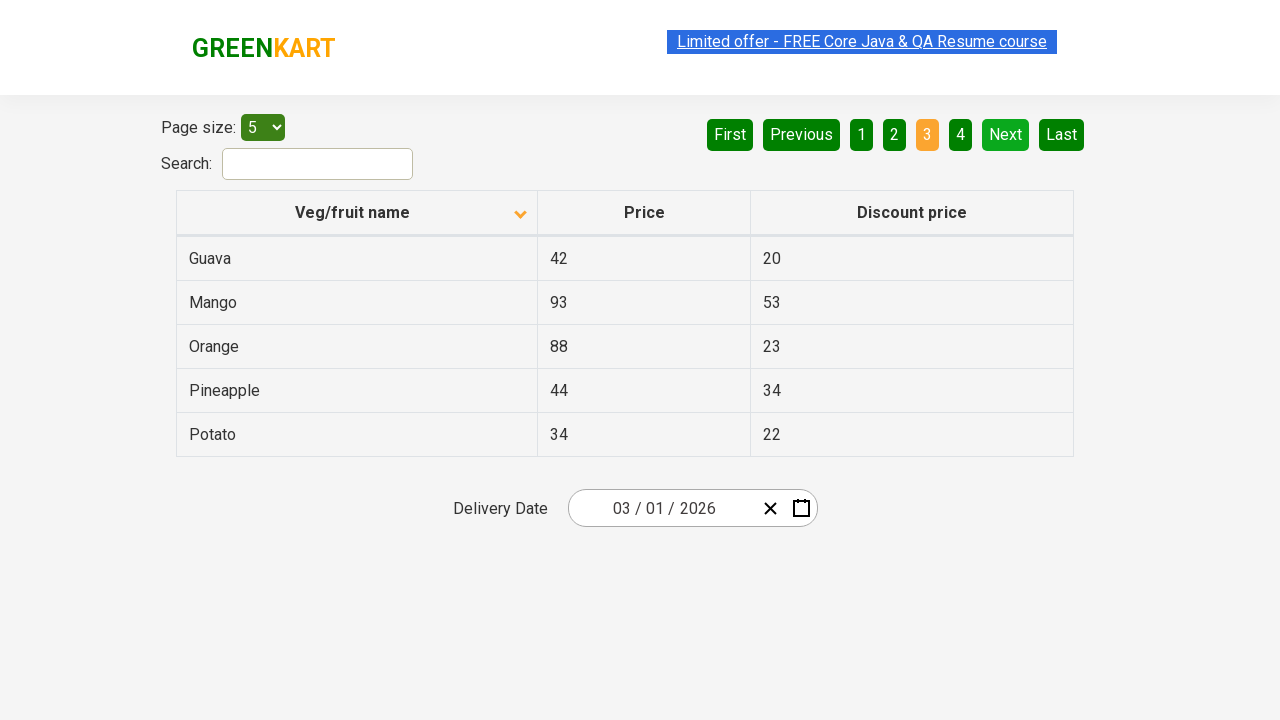

Clicked Next button to navigate to next page at (1006, 134) on xpath=//a[@aria-label='Next']
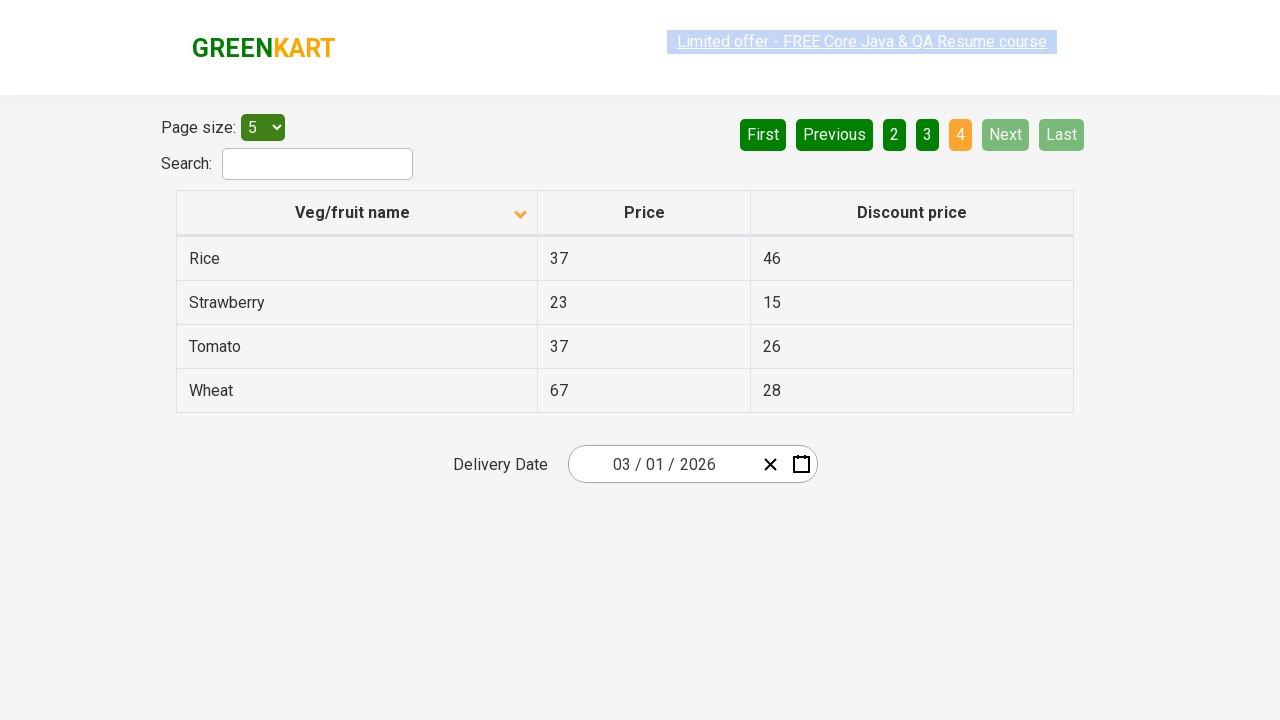

Waited for page content to update after navigation
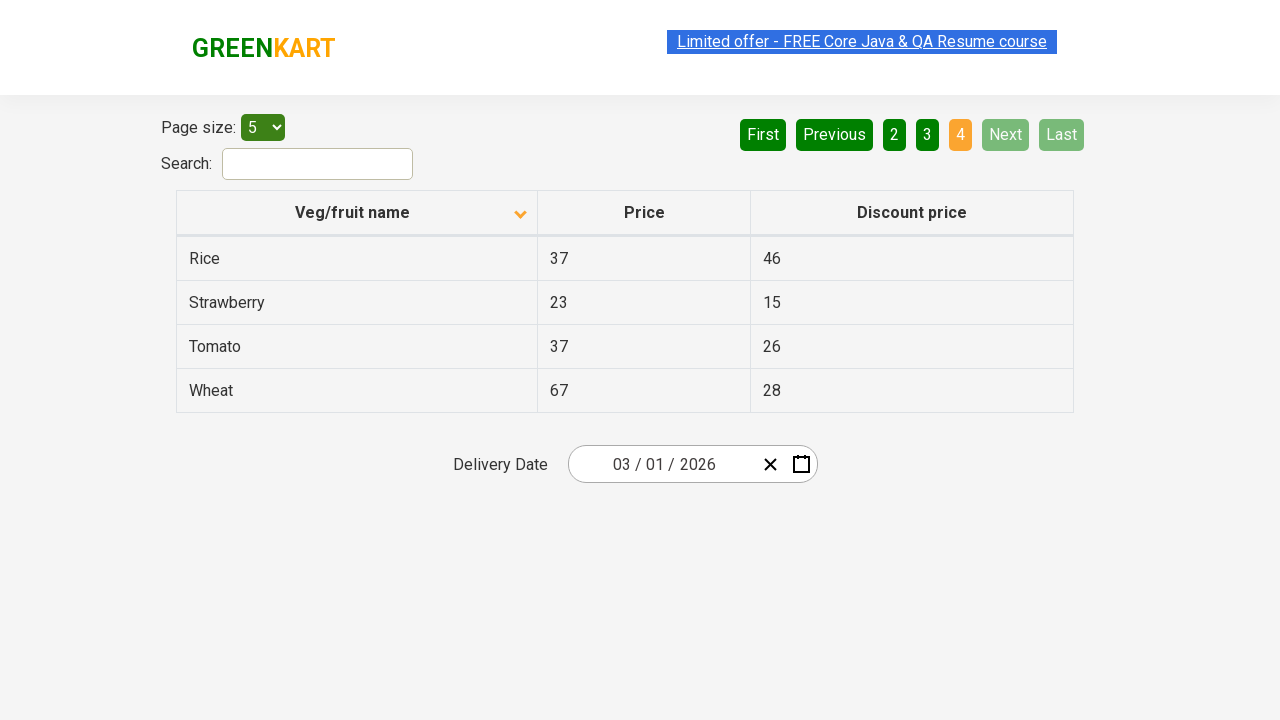

Retrieved 4 rows from current page
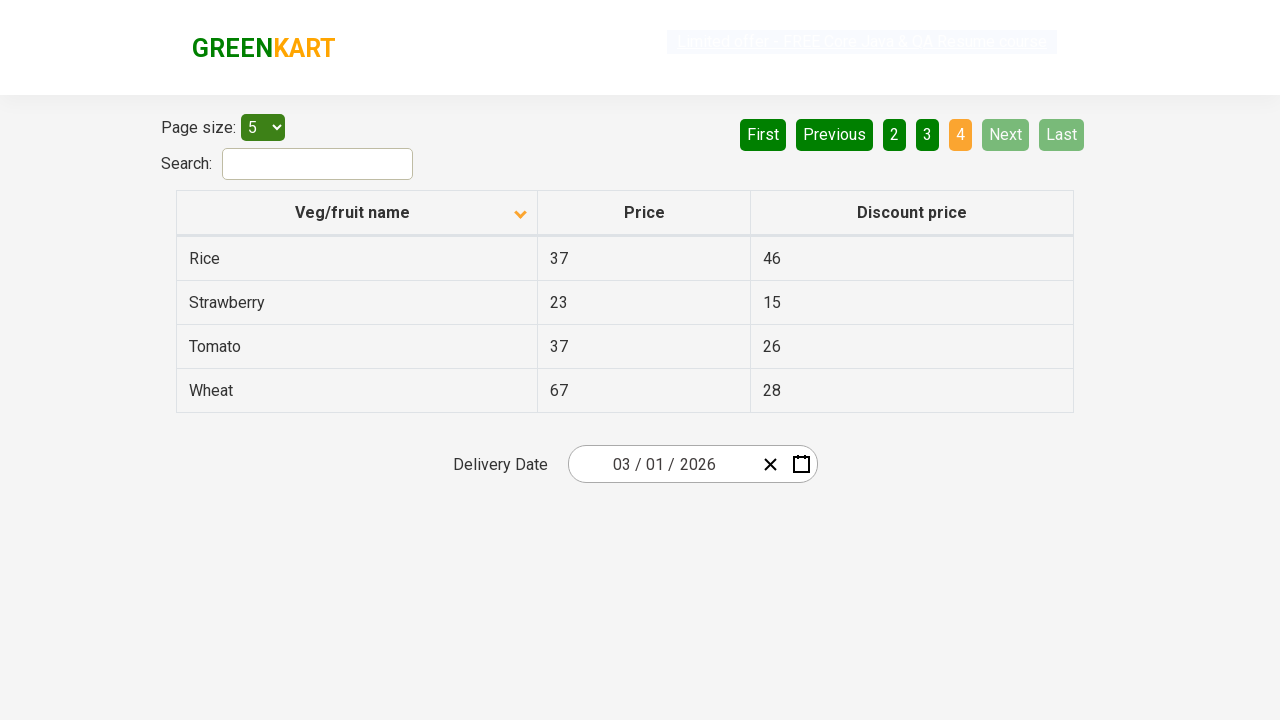

Checked cell 1 for 'Rice' - content: 'Rice'
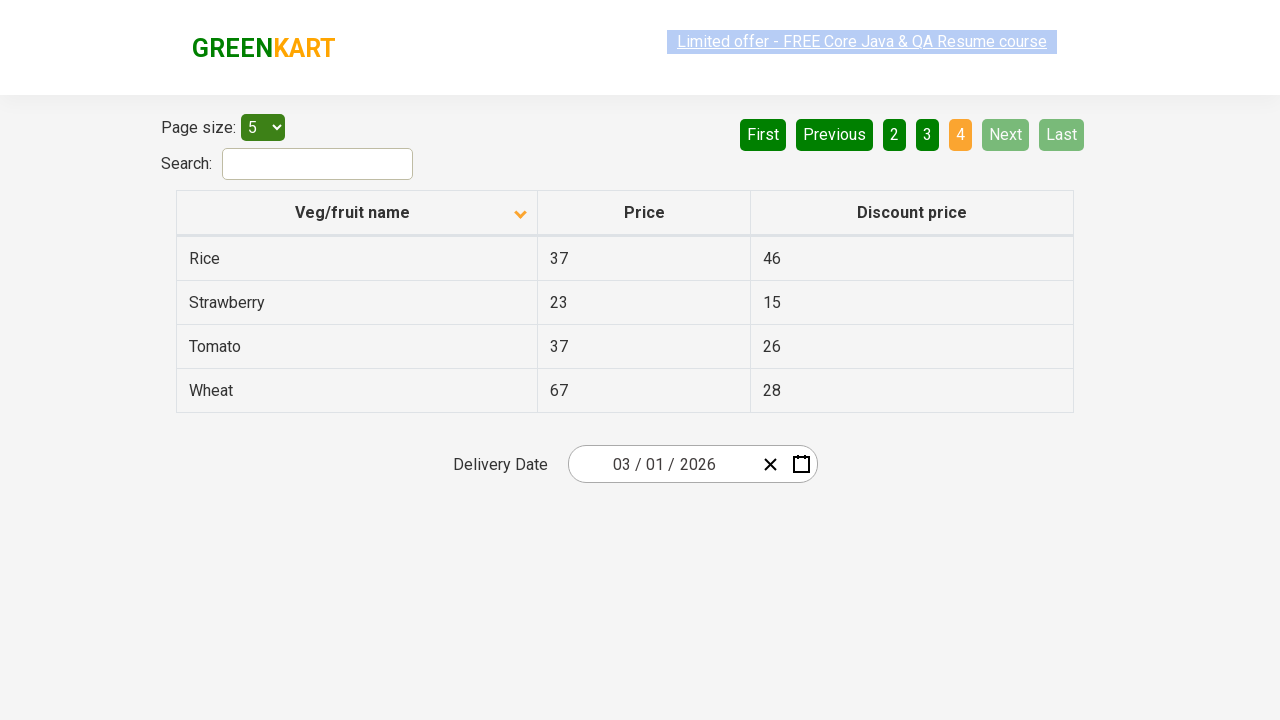

Found 'Rice' in table and located price cell
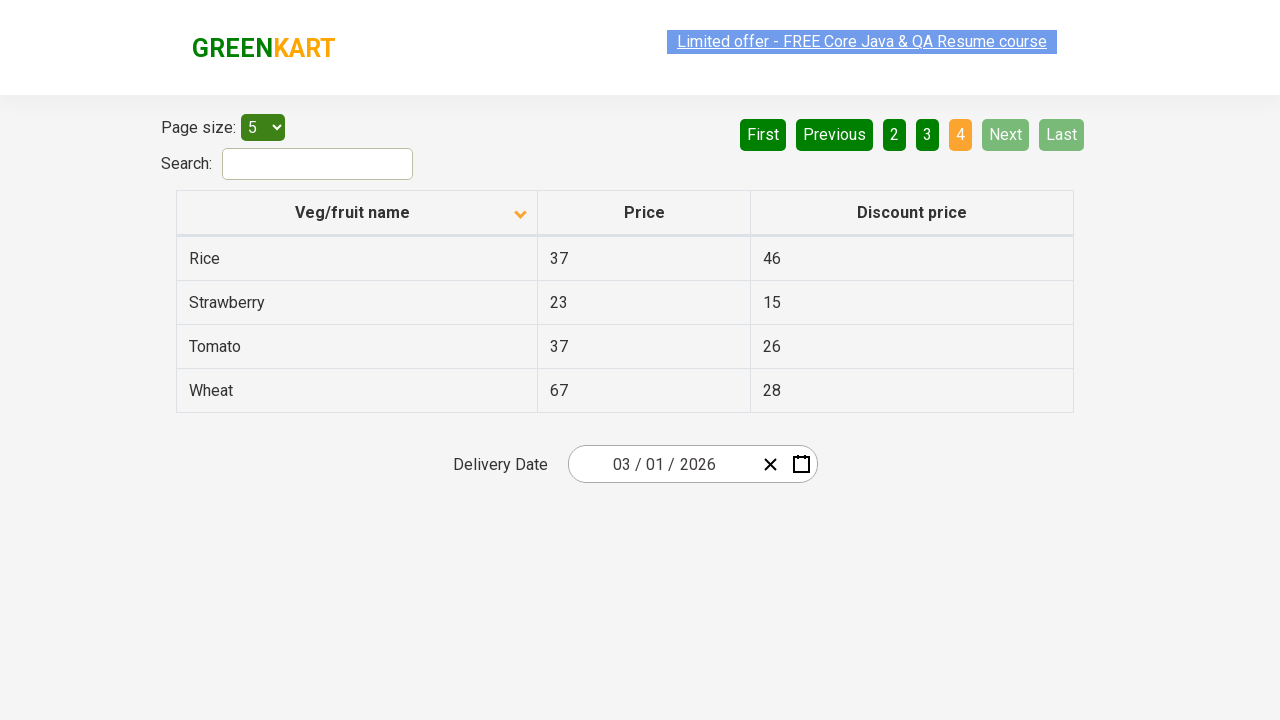

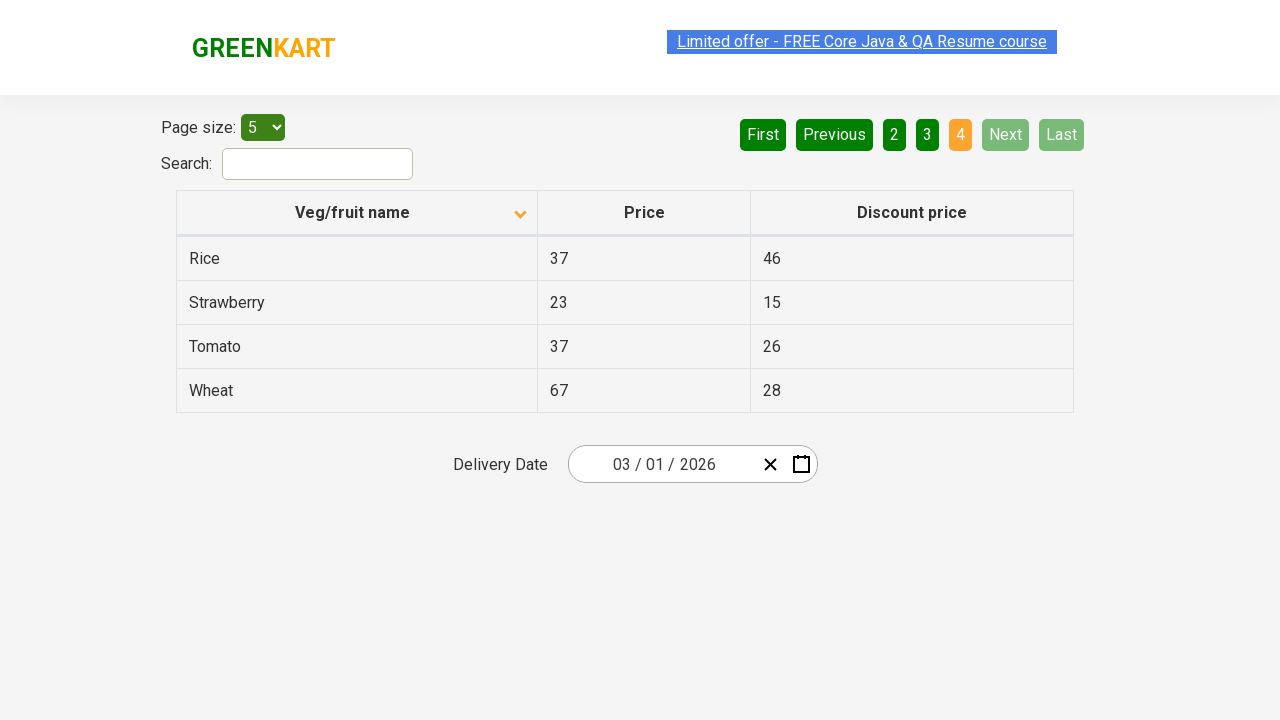